Tests the dynamic controls page by clicking the "Enable" button and waiting for the text input field to become enabled.

Starting URL: http://the-internet.herokuapp.com/dynamic_controls

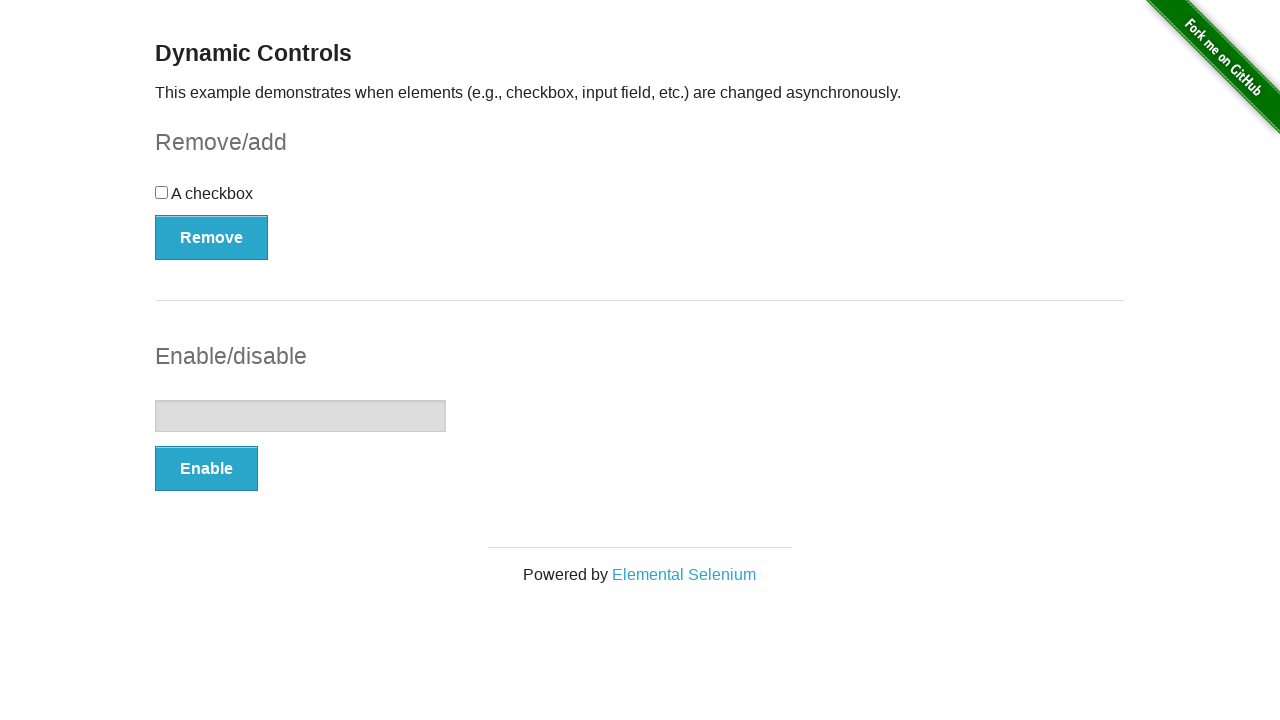

Waited for text input element to be present (initially disabled)
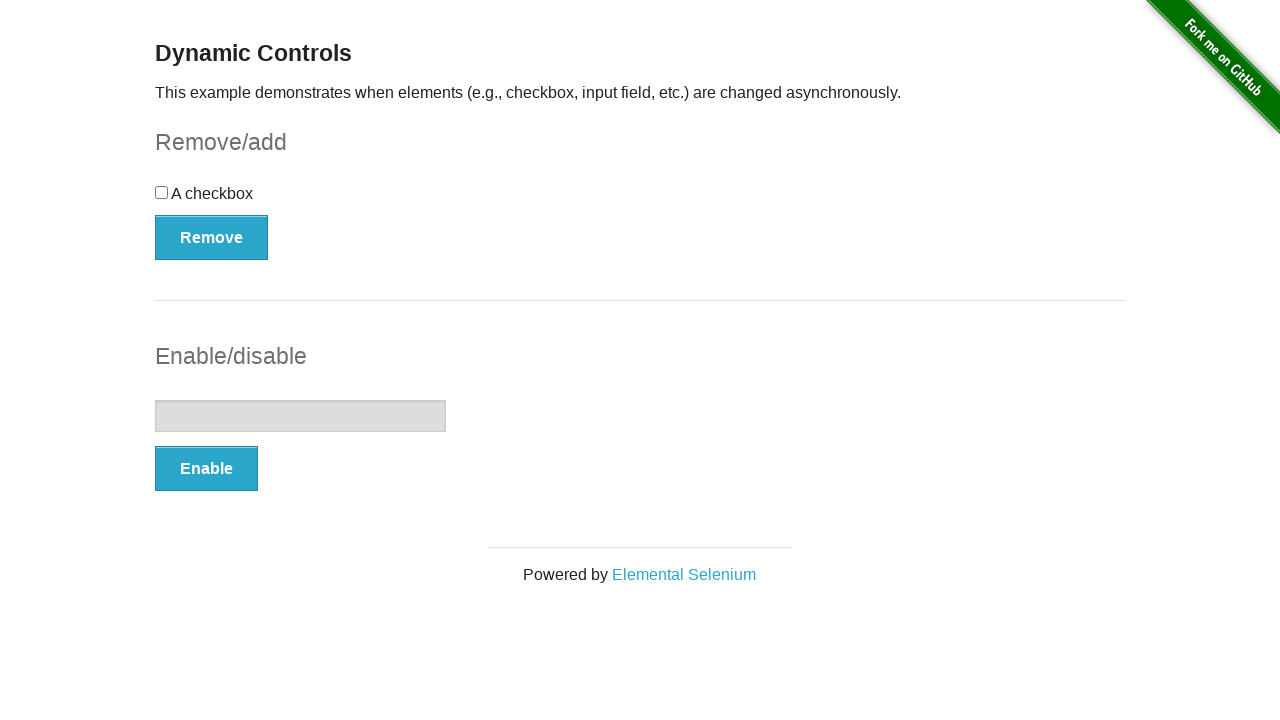

Clicked the Enable button at (206, 469) on xpath=//button[contains(text(), 'Enable')]
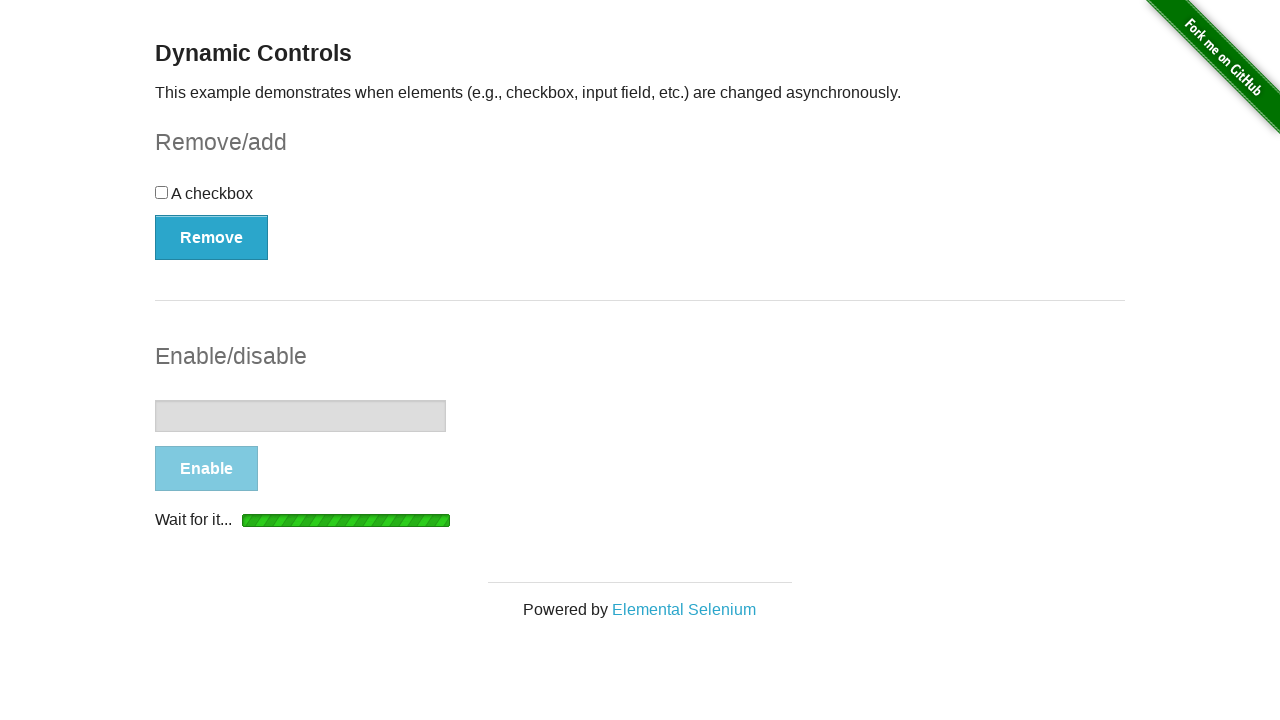

Text input field became enabled
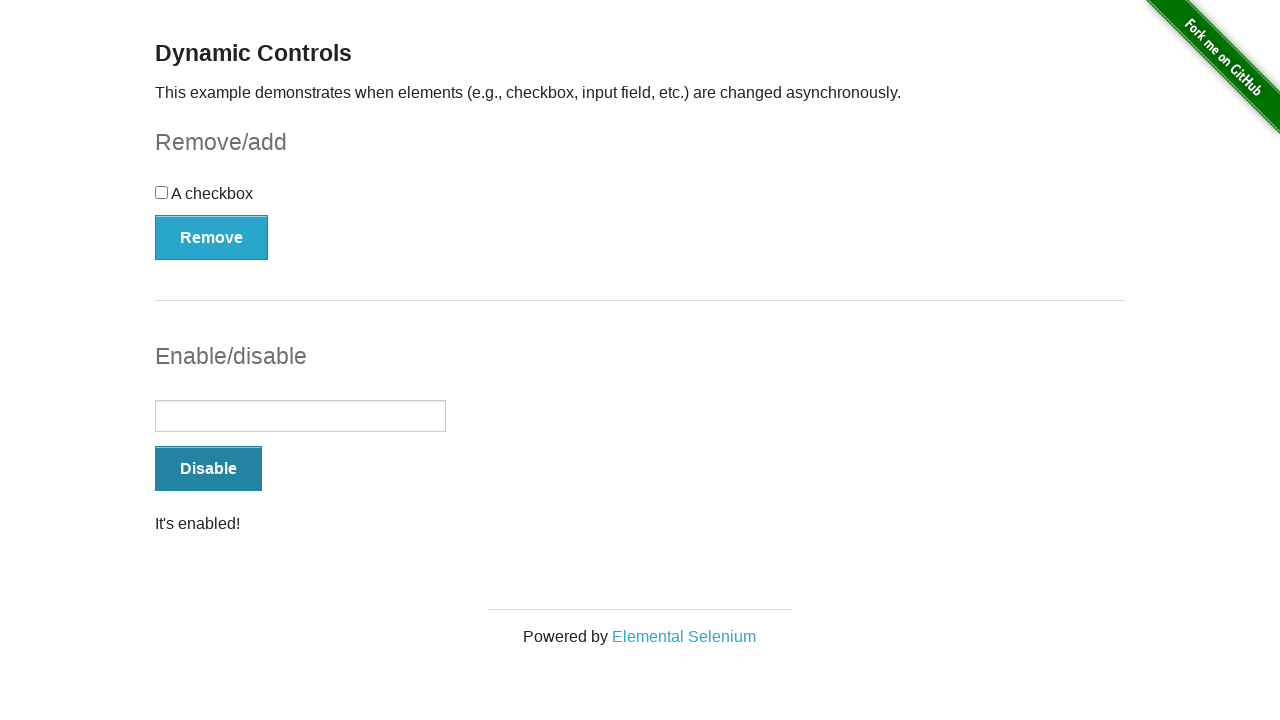

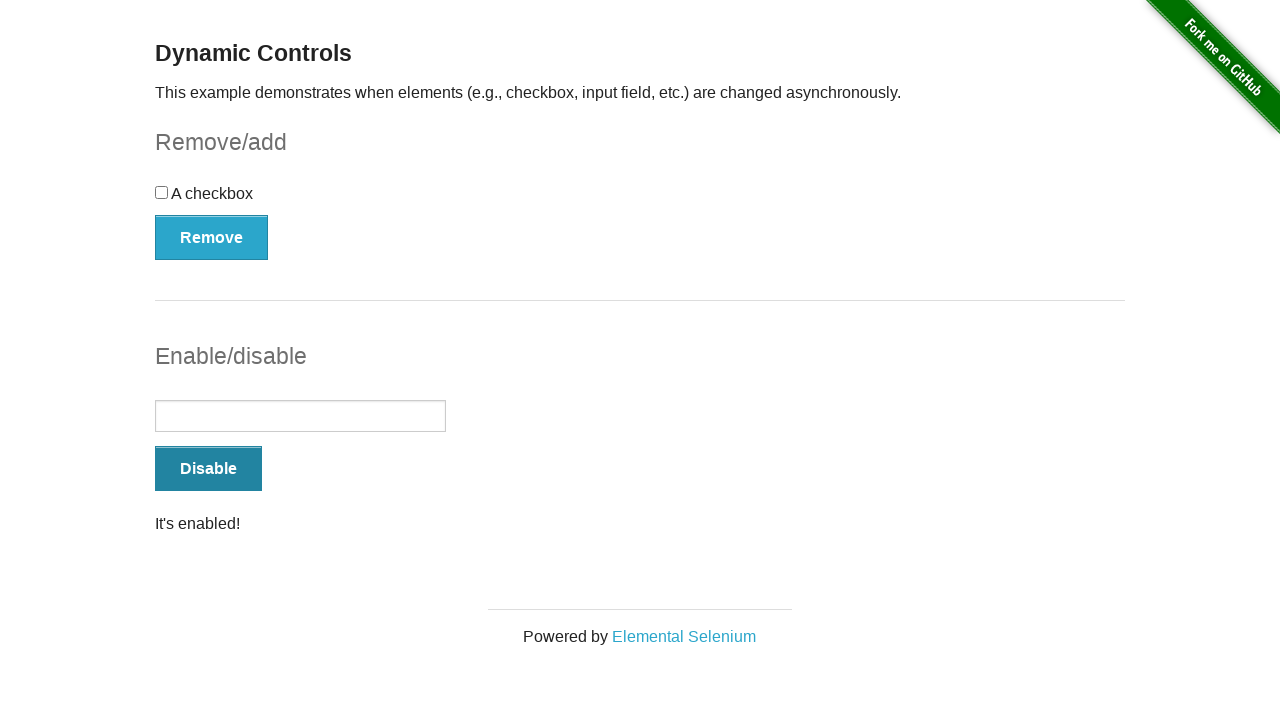